Tests autocomplete dropdown functionality by typing partial text, selecting a country from suggestions, and verifying the selection

Starting URL: https://rahulshettyacademy.com/dropdownsPractise/

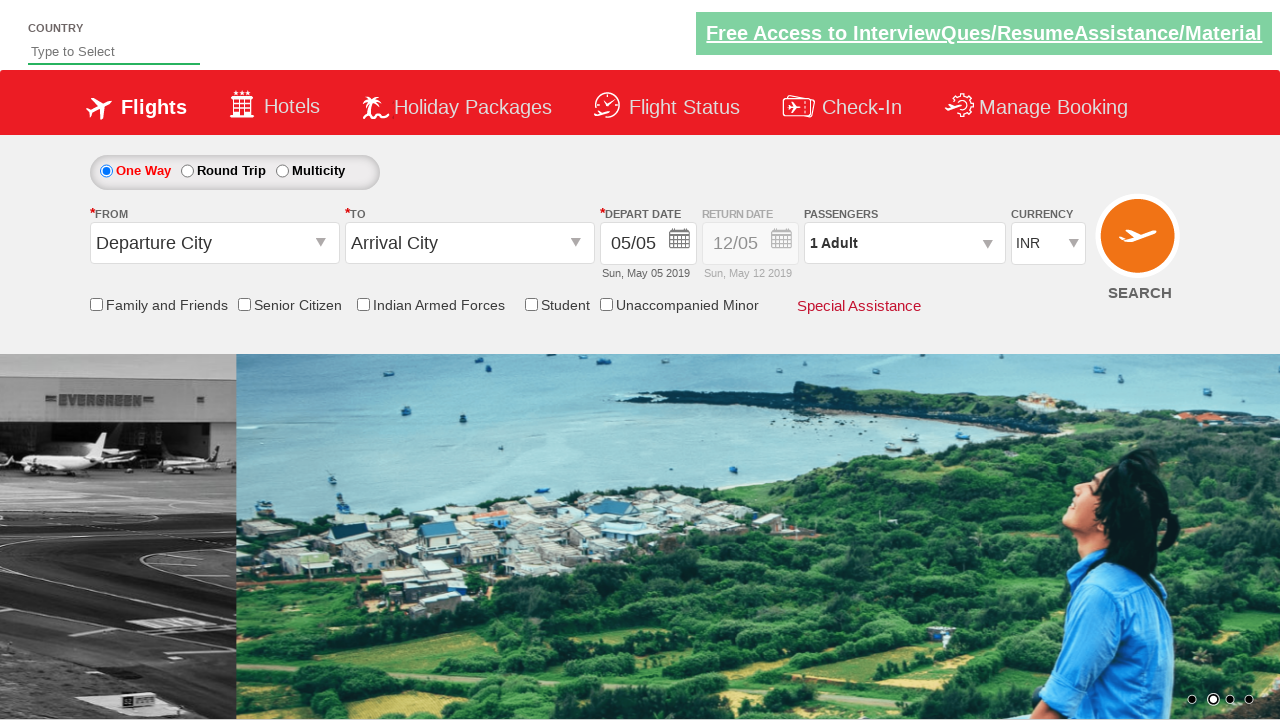

Typed 'ind' in autocomplete field on #autosuggest
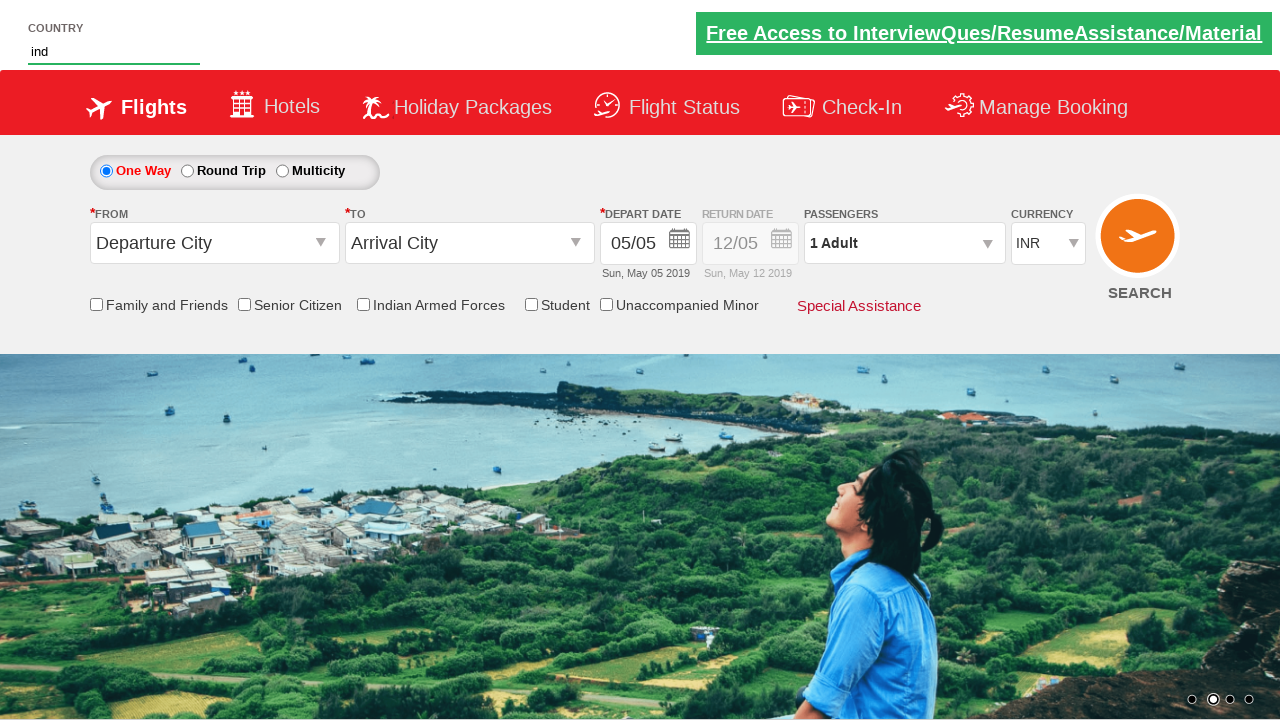

Autocomplete dropdown suggestions loaded
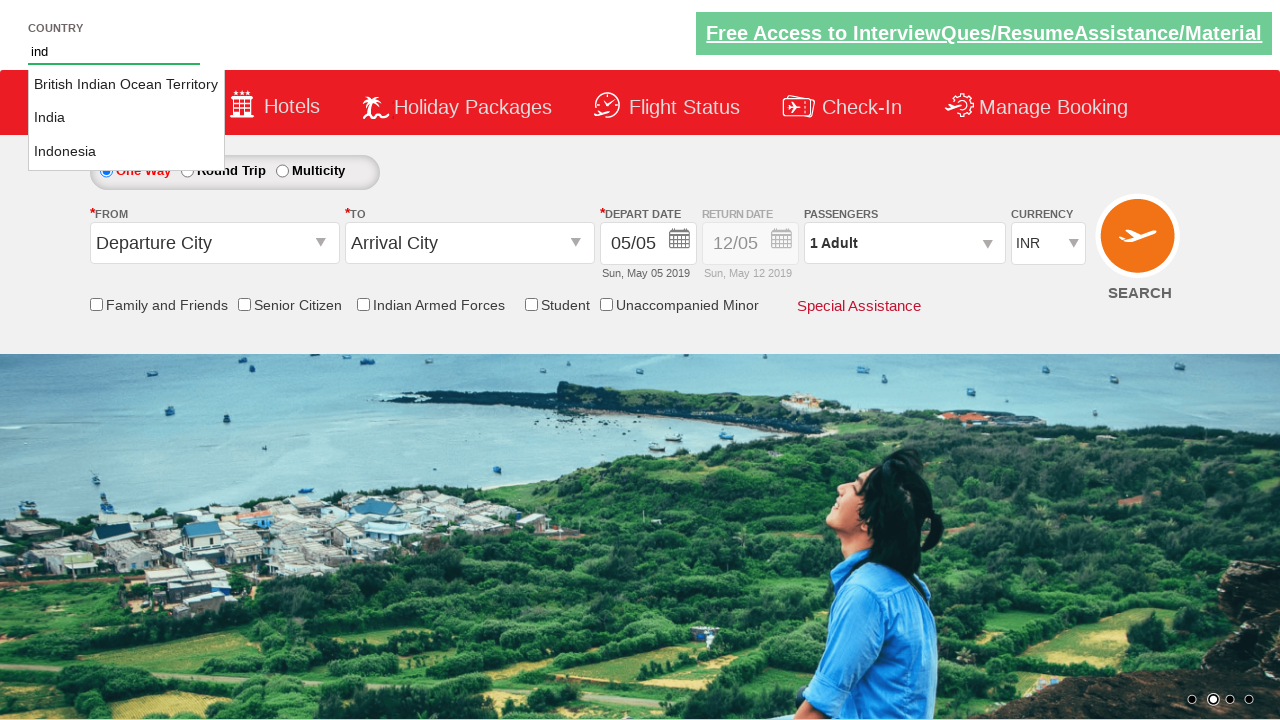

Retrieved all country suggestions from dropdown
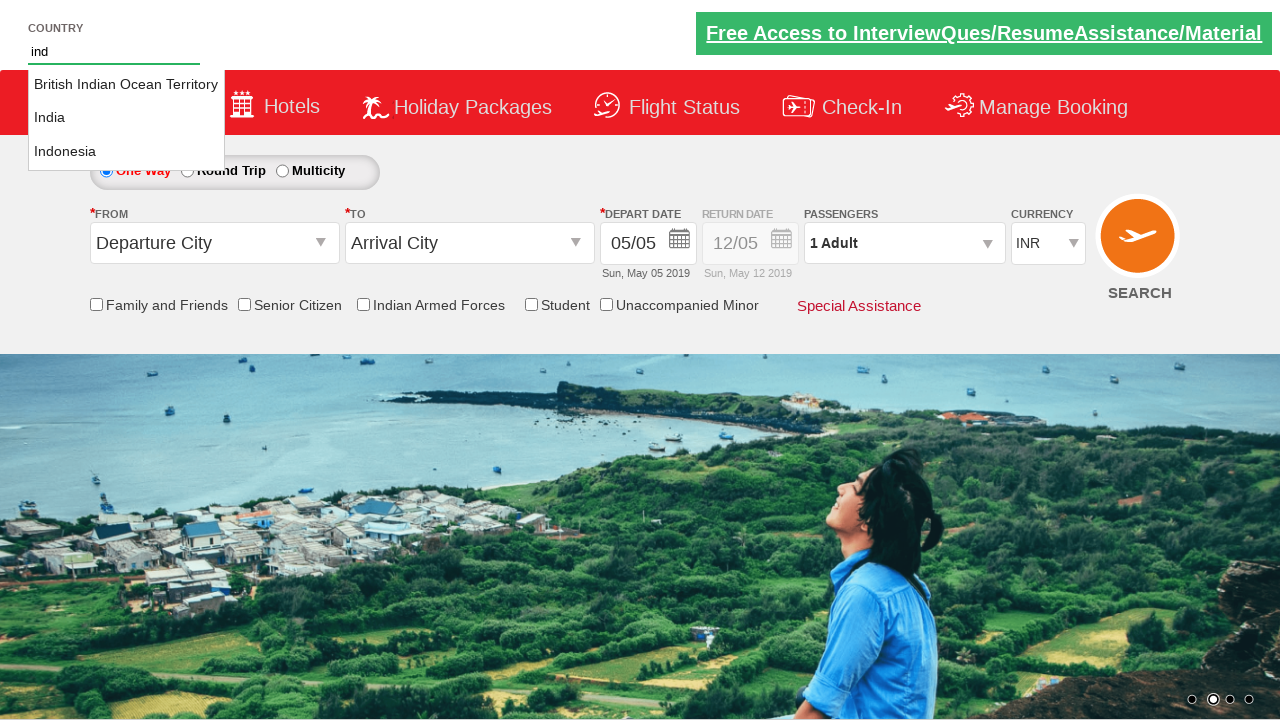

Selected 'India' from autocomplete suggestions at (126, 118) on li.ui-menu-item a >> nth=1
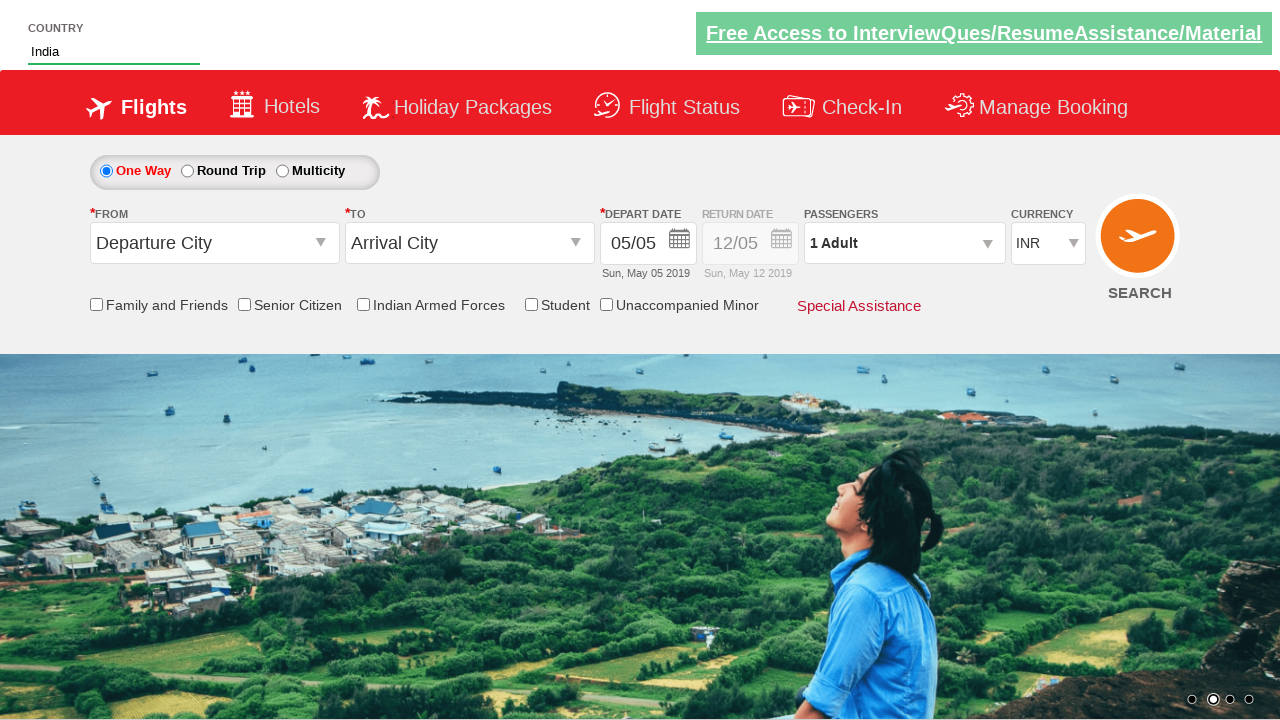

Verified that 'India' was selected in the autocomplete field
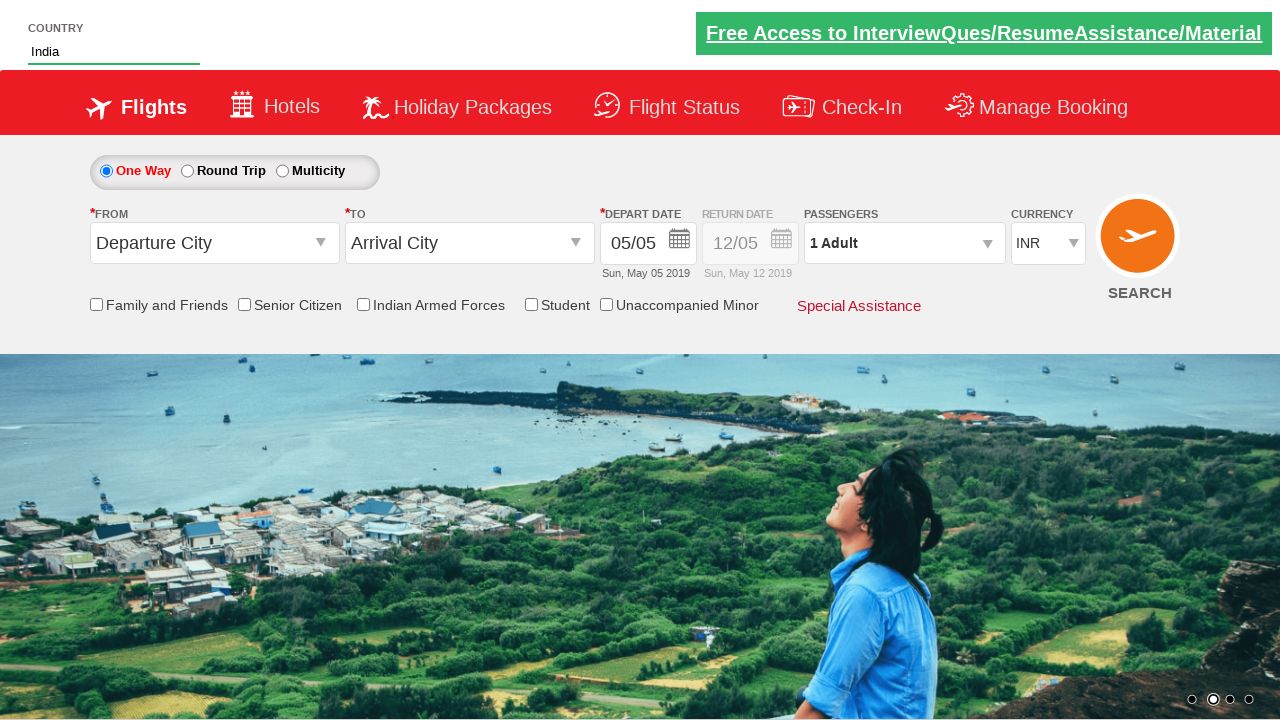

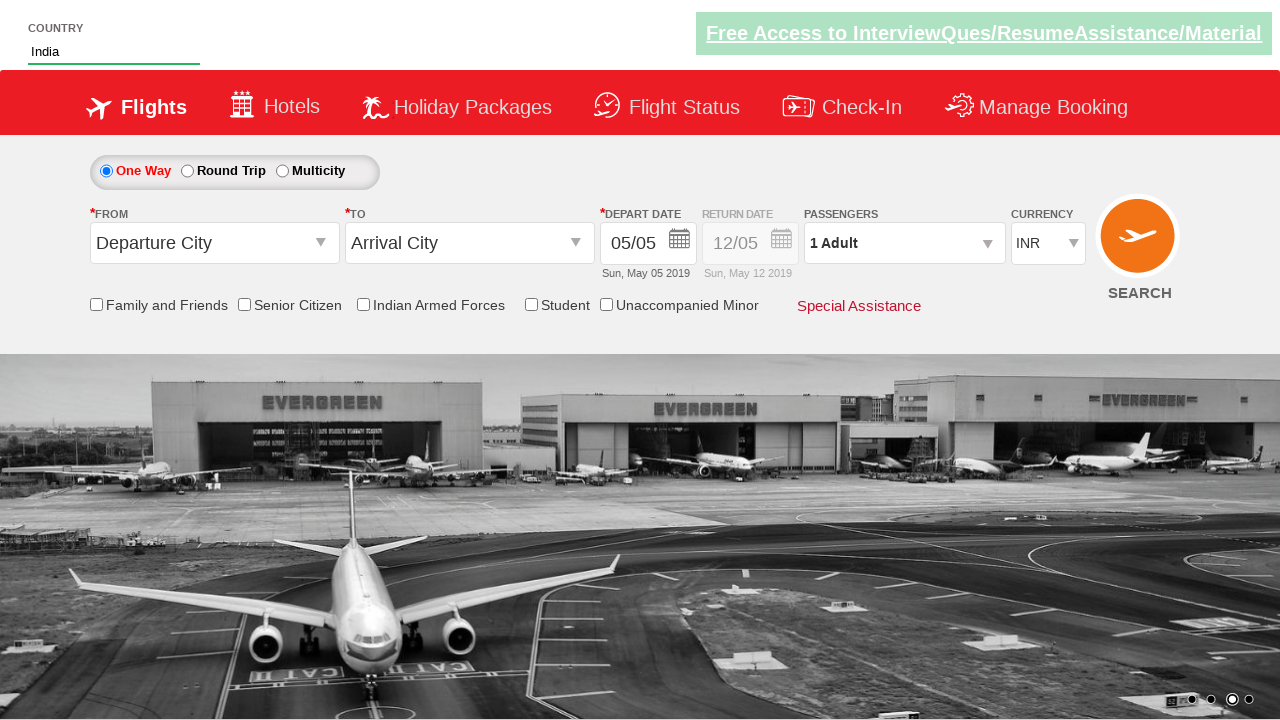